Tests multi-window handling by opening a new window, navigating to a second site to extract a course name, then switching back to the parent window and filling a form field with the extracted text

Starting URL: https://rahulshettyacademy.com/angularpractice/

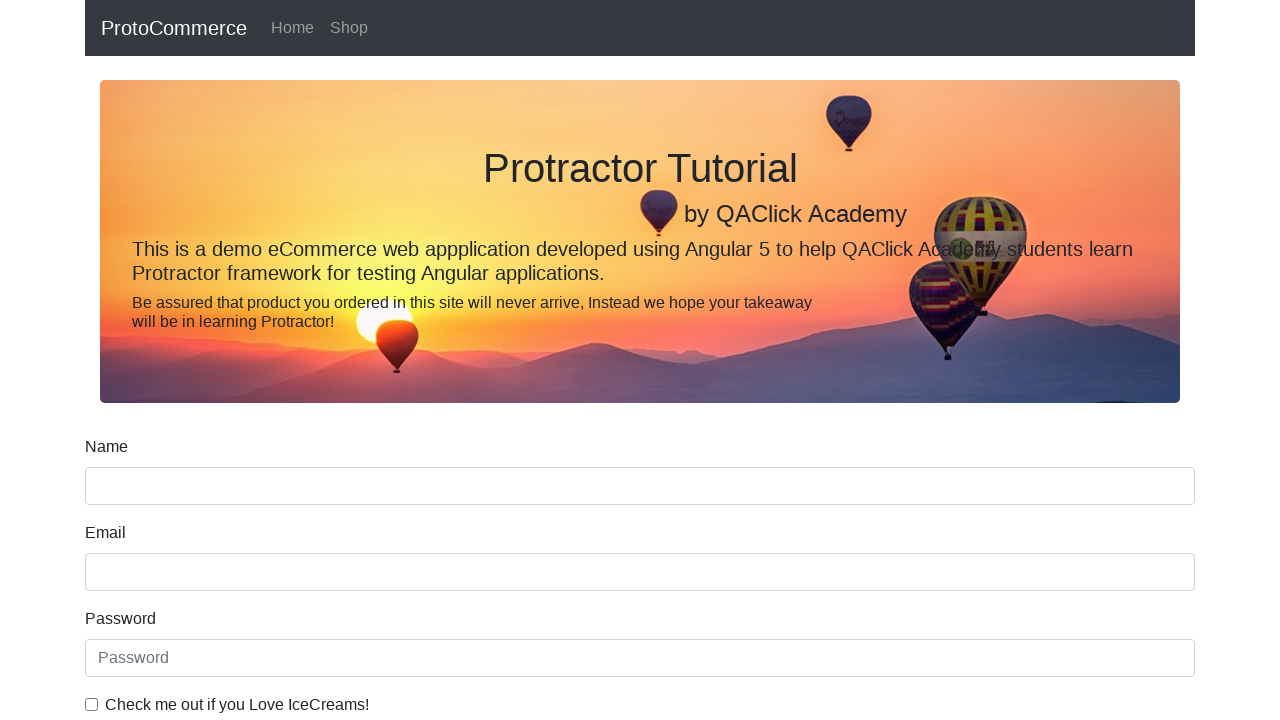

Opened a new window/tab
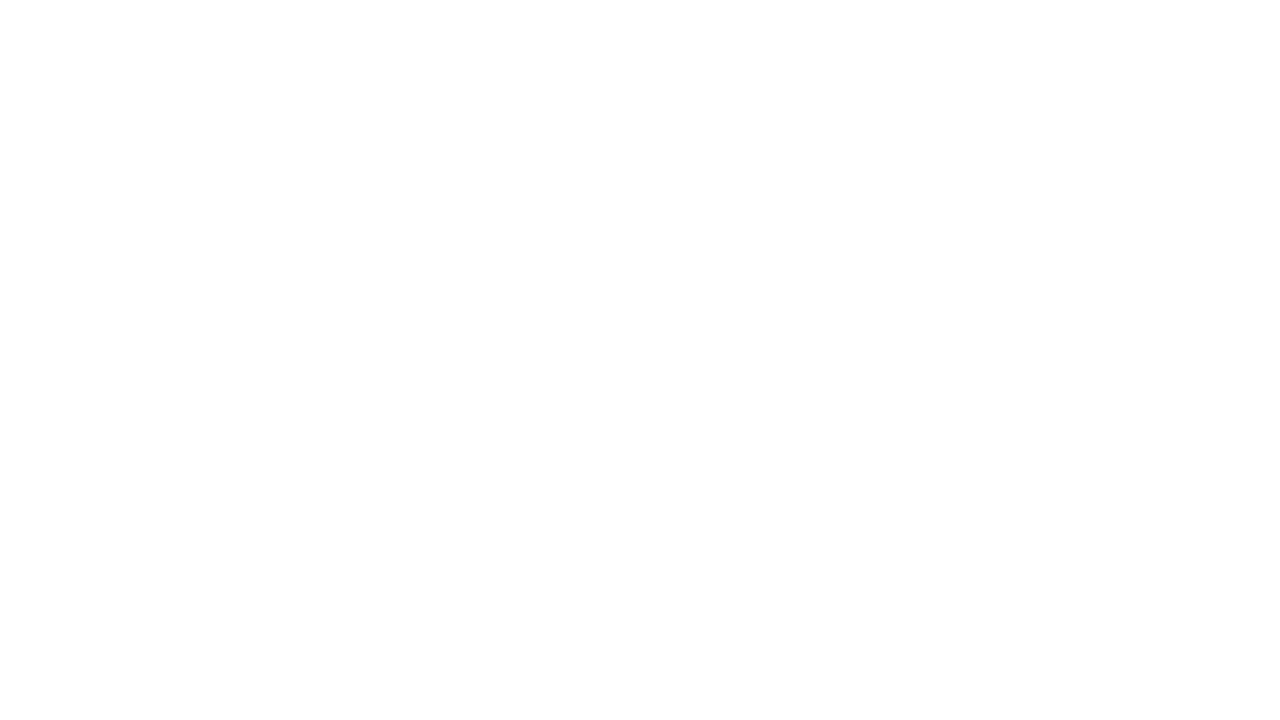

Navigated to https://rahulshettyacademy.com/ in new window
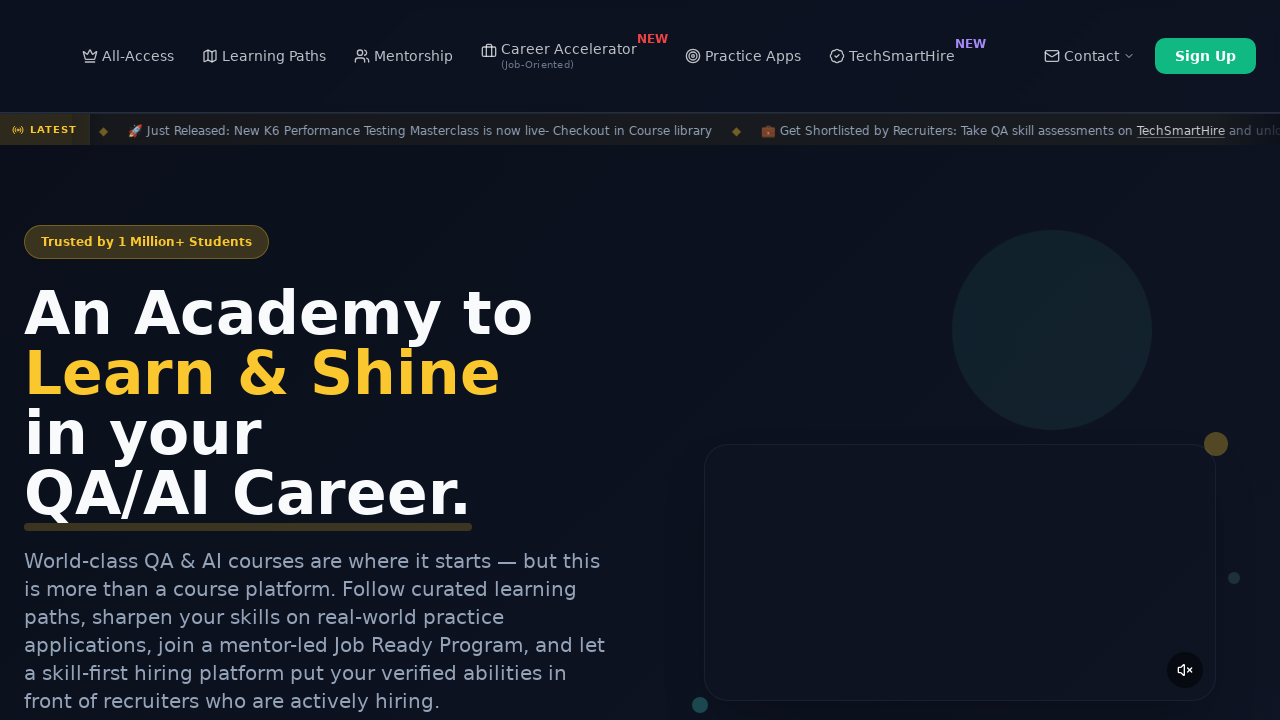

Course links loaded in new window
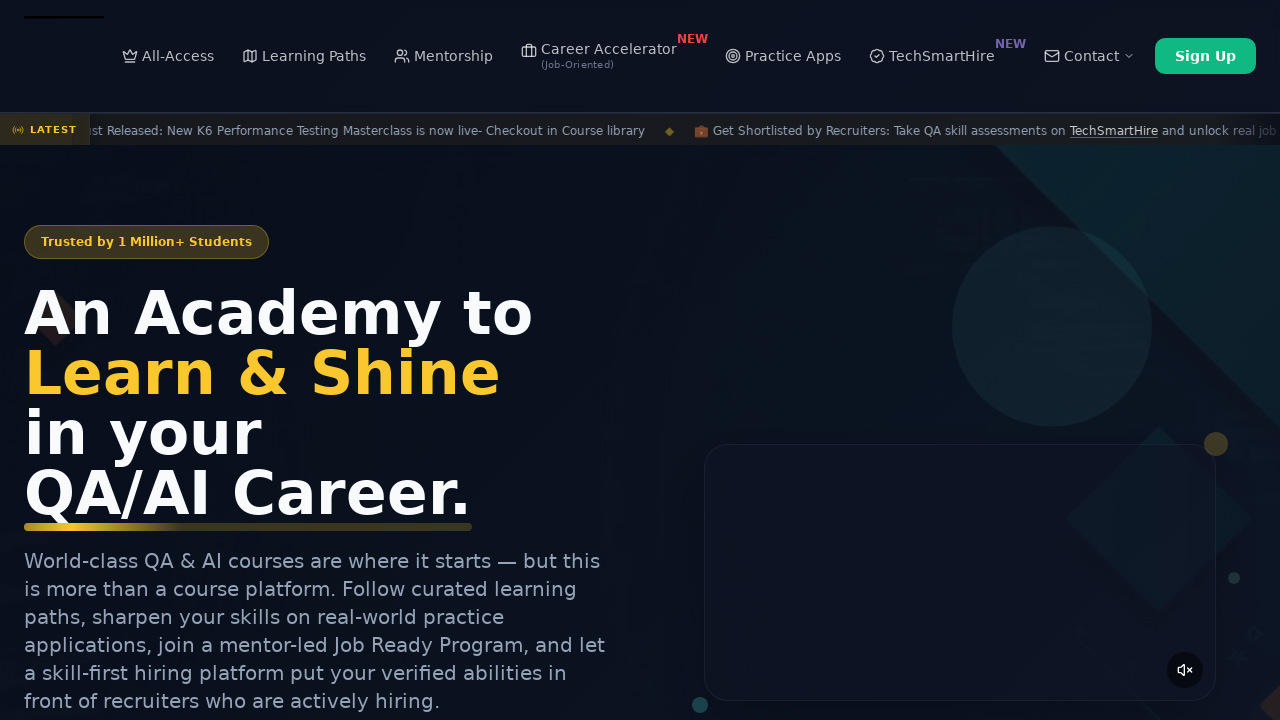

Located course links selector
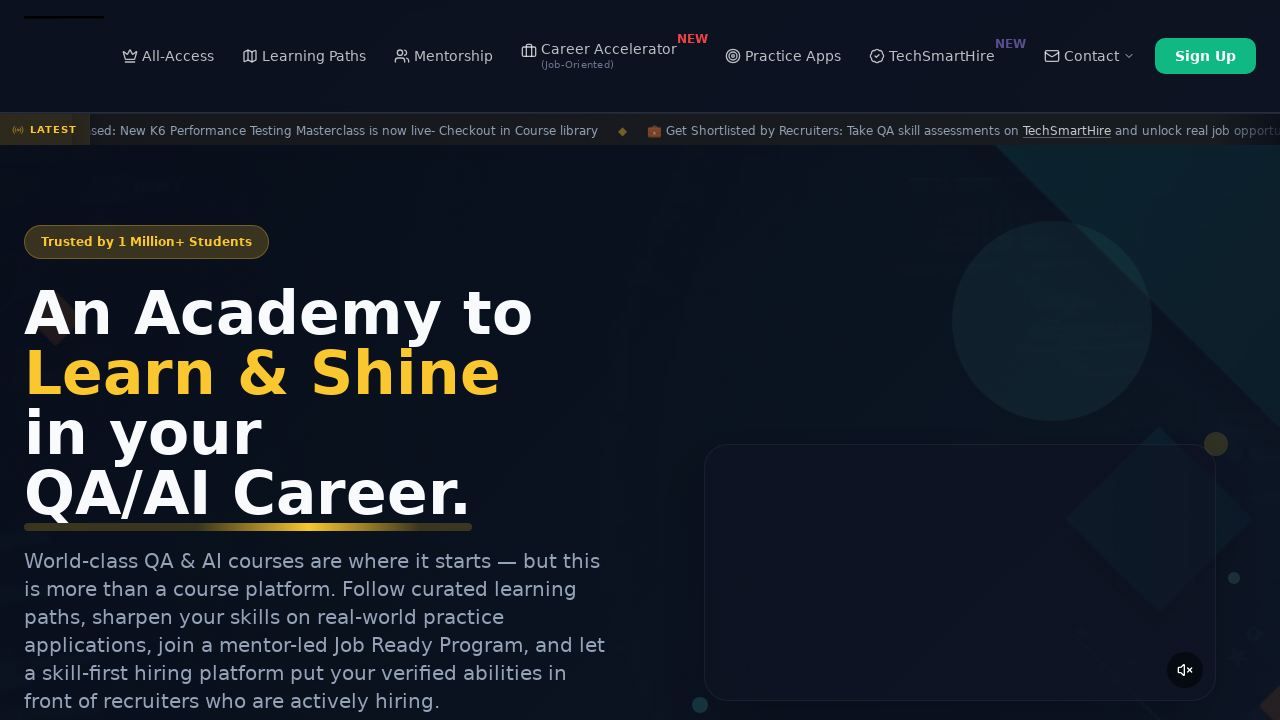

Extracted course name from second link: Playwright Testing
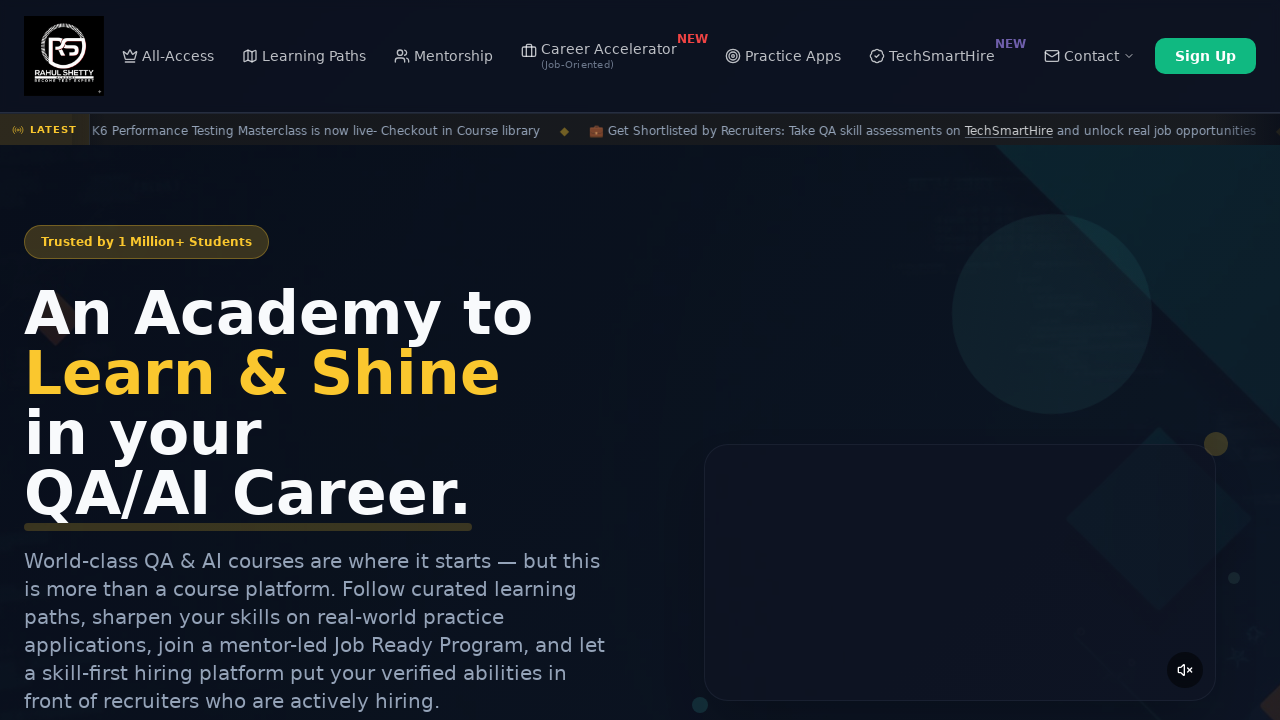

Switched back to parent window
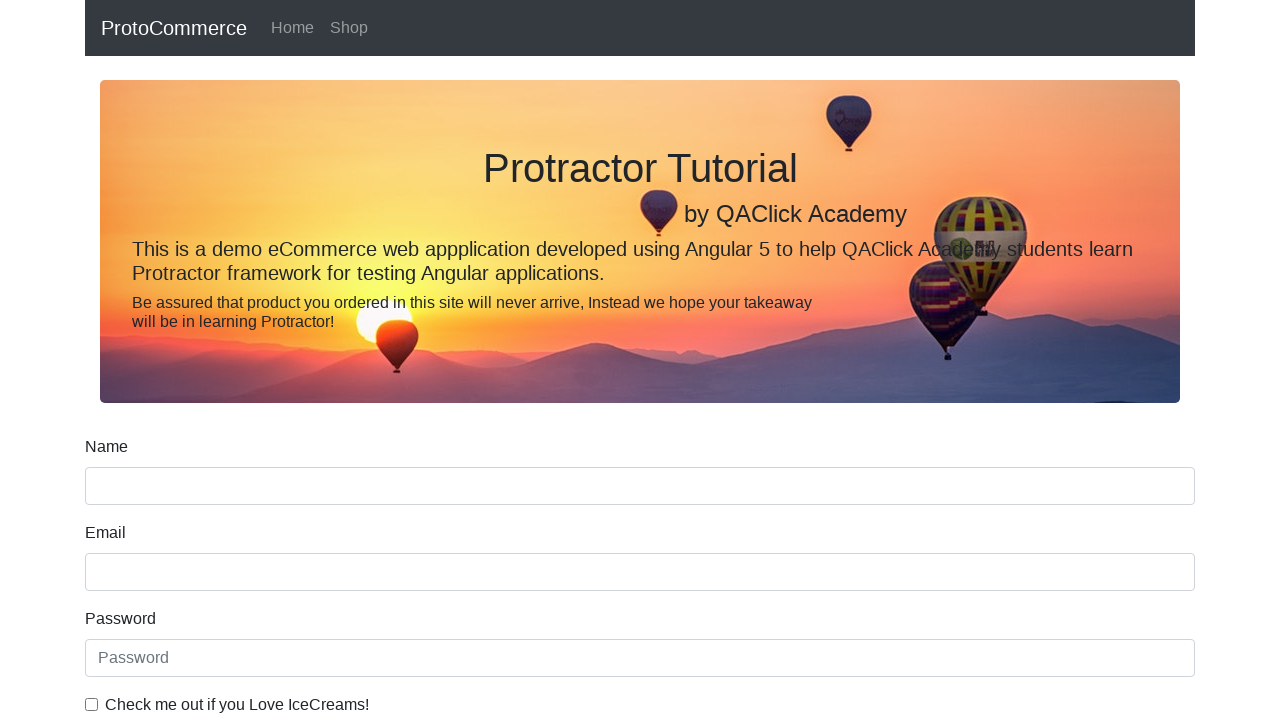

Filled name field with course name: Playwright Testing on input[name='name']
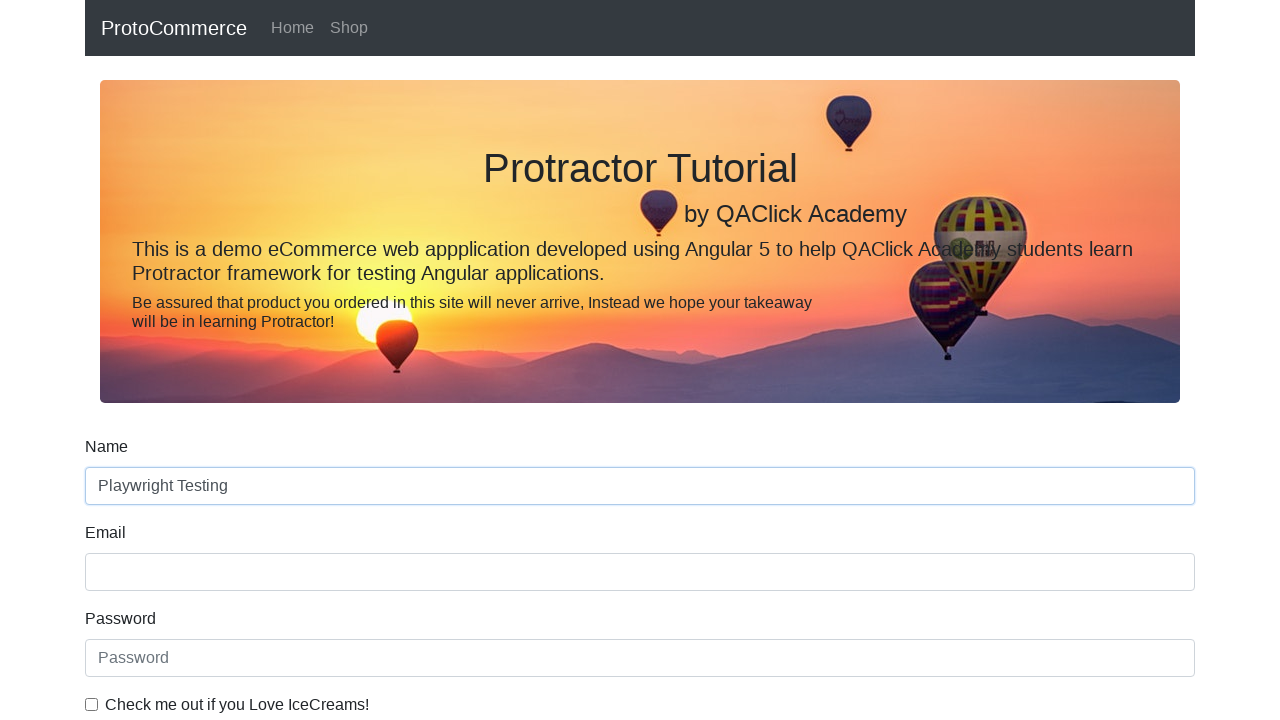

Closed new window/tab
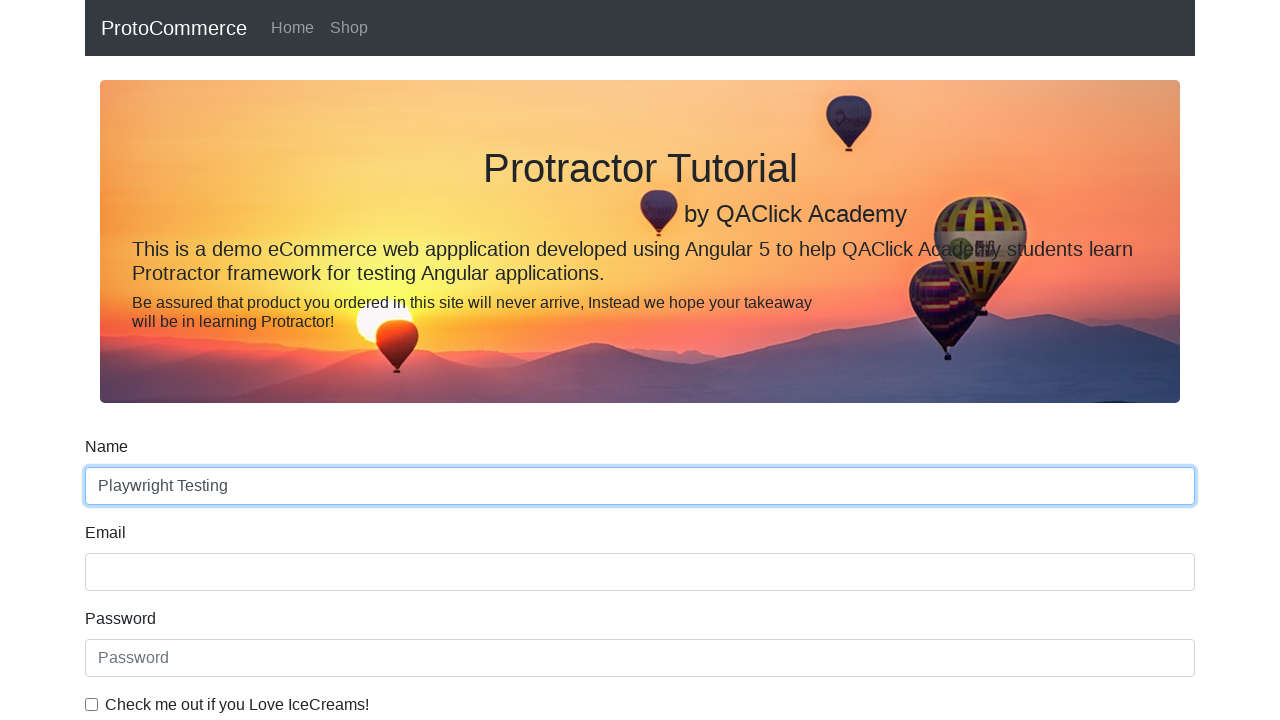

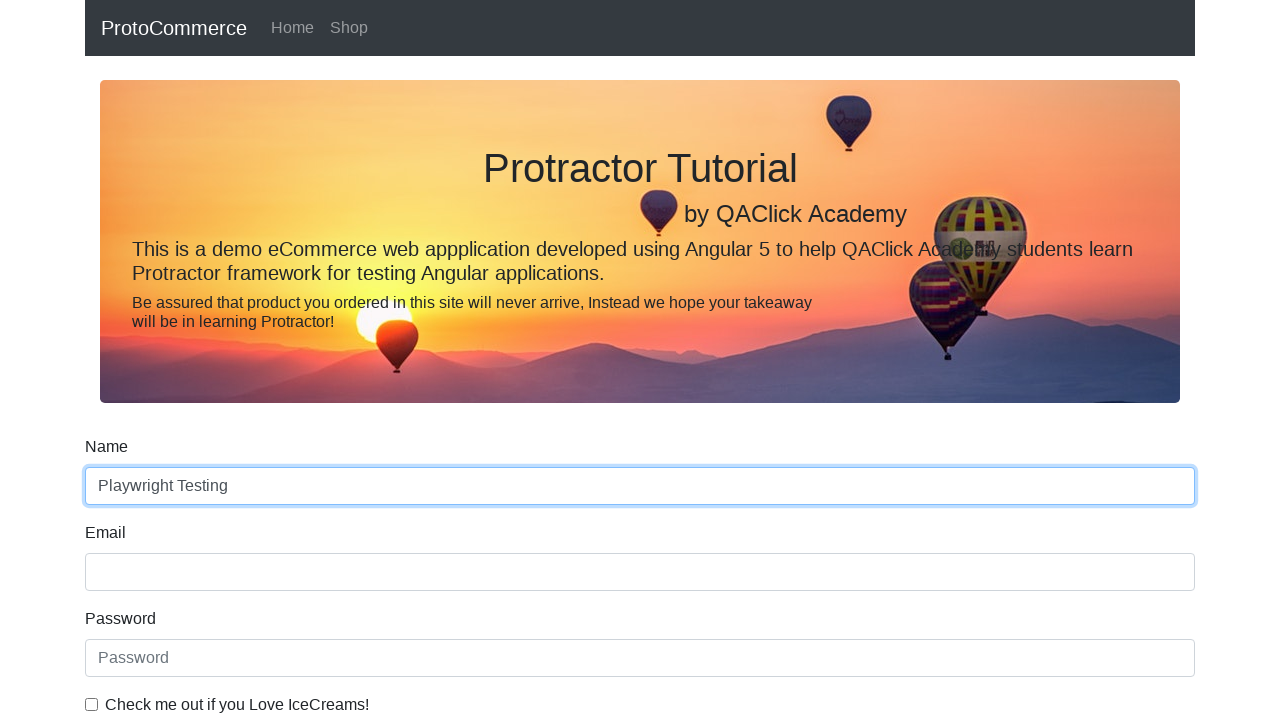